Tests generating a QR code and verifying it appears on the page by waiting for the generated image element.

Starting URL: https://www.qrcode-monkey.com/

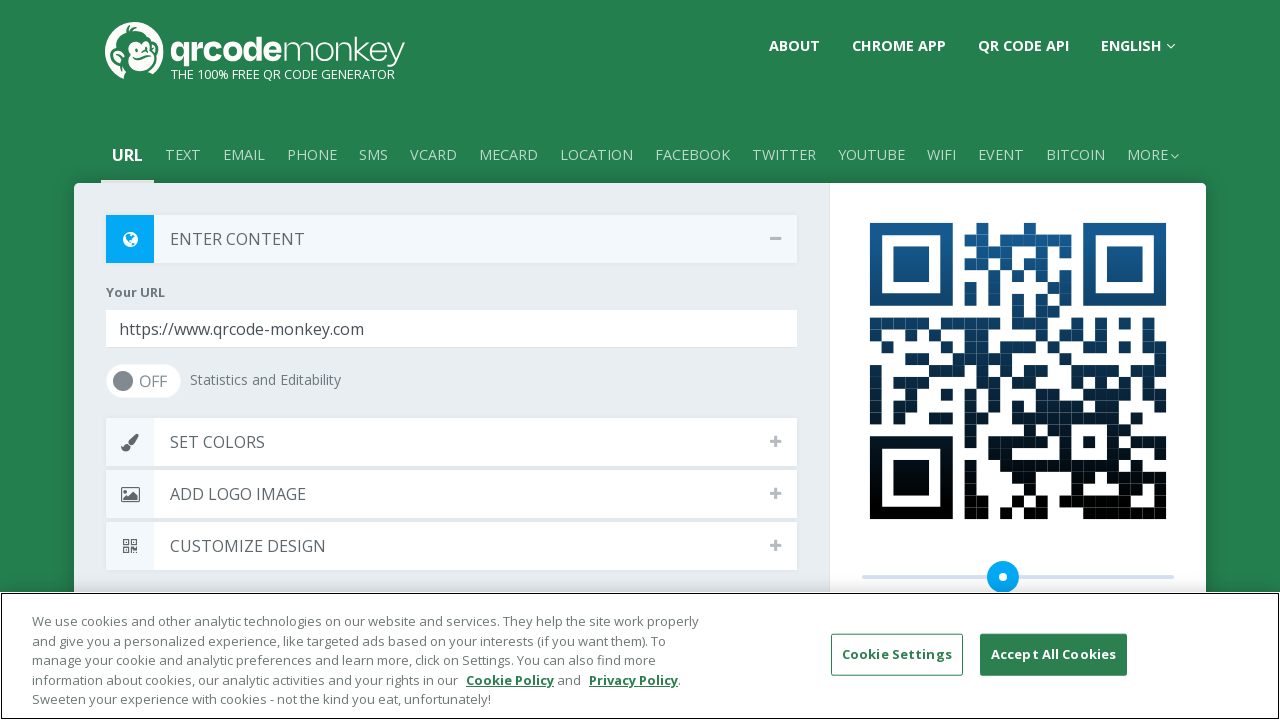

Filled URL input field with 'https://www.nickAtBitly.com' on #qrcodeUrl
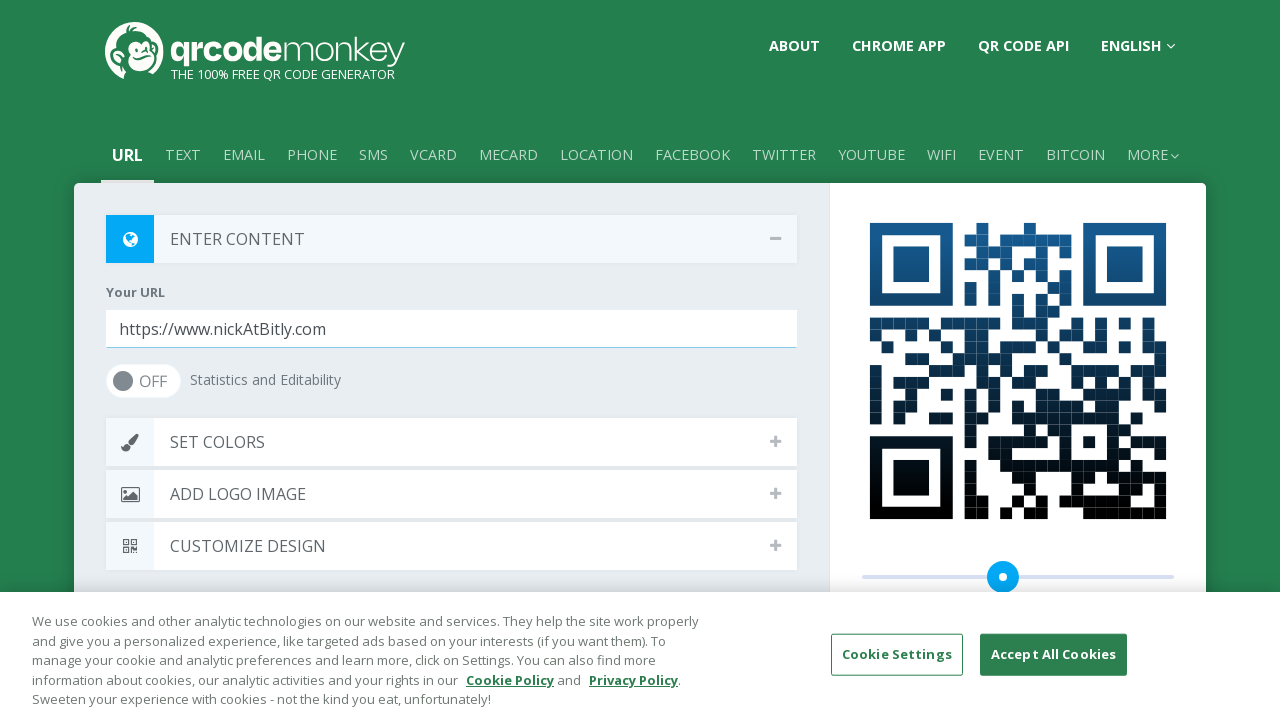

Clicked the create QR code button at (934, 360) on #button-create-qr-code
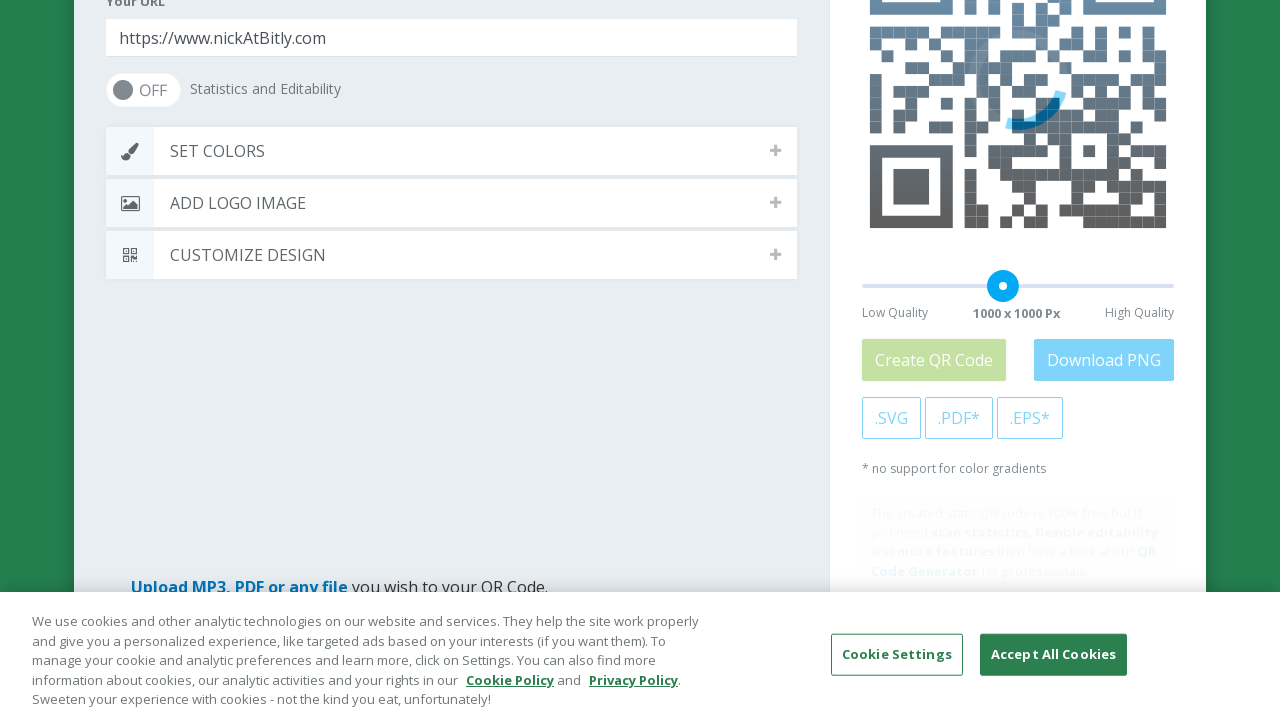

QR code image element loaded and is visible on the page
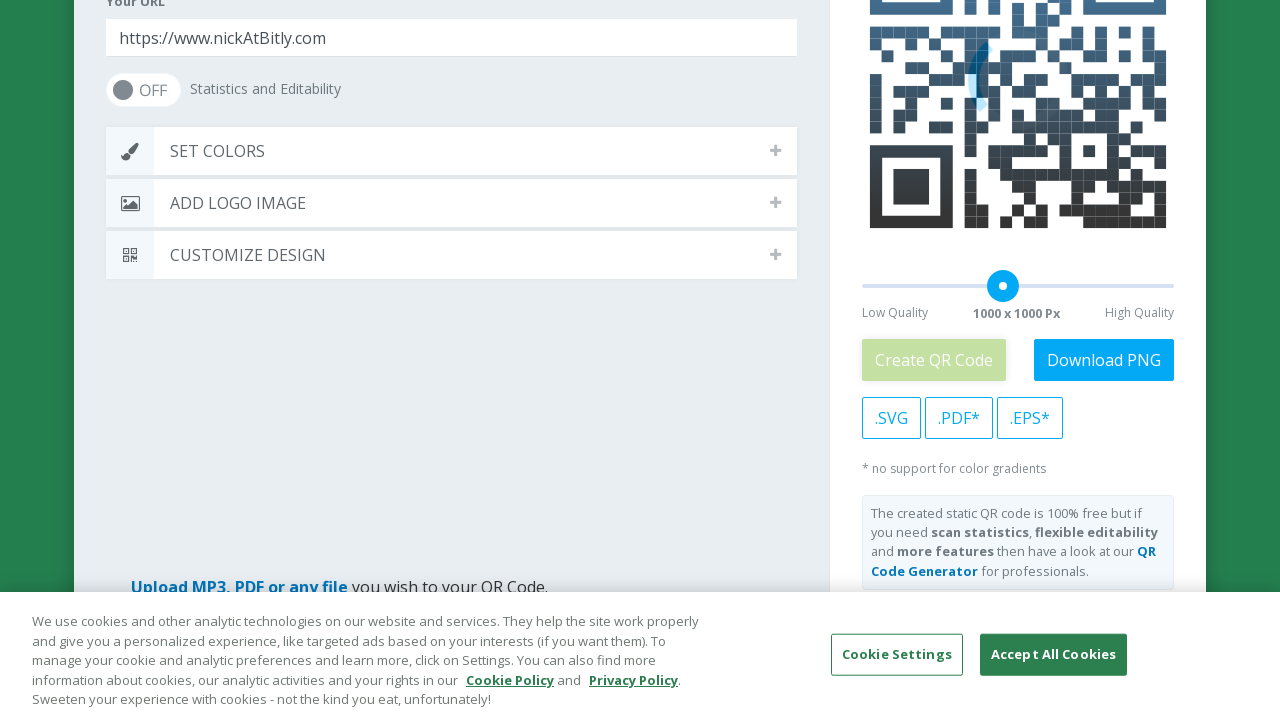

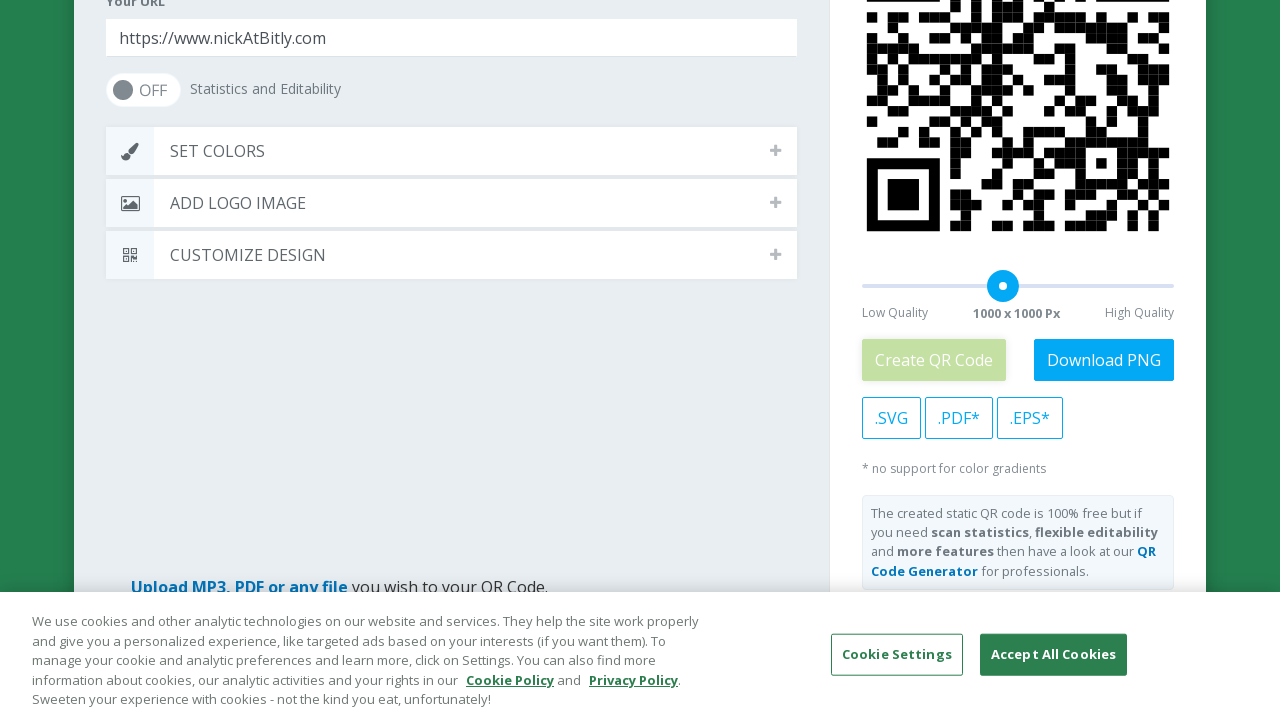